Tests accepting a JavaScript confirm dialog on W3Schools by clicking a button that triggers the alert, accepting it, and verifying the result text changes to indicate OK was pressed.

Starting URL: https://www.w3schools.com/js/tryit.asp?filename=tryjs_confirm

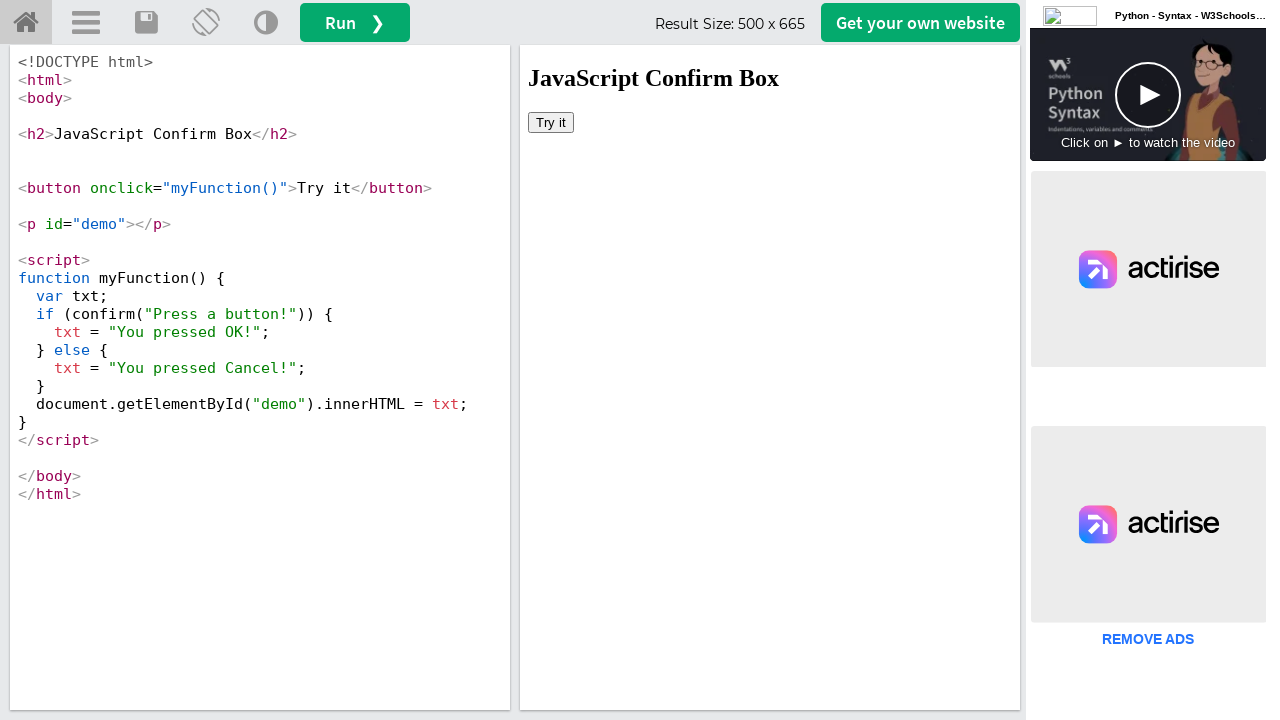

Set up dialog handler to accept confirm dialogs
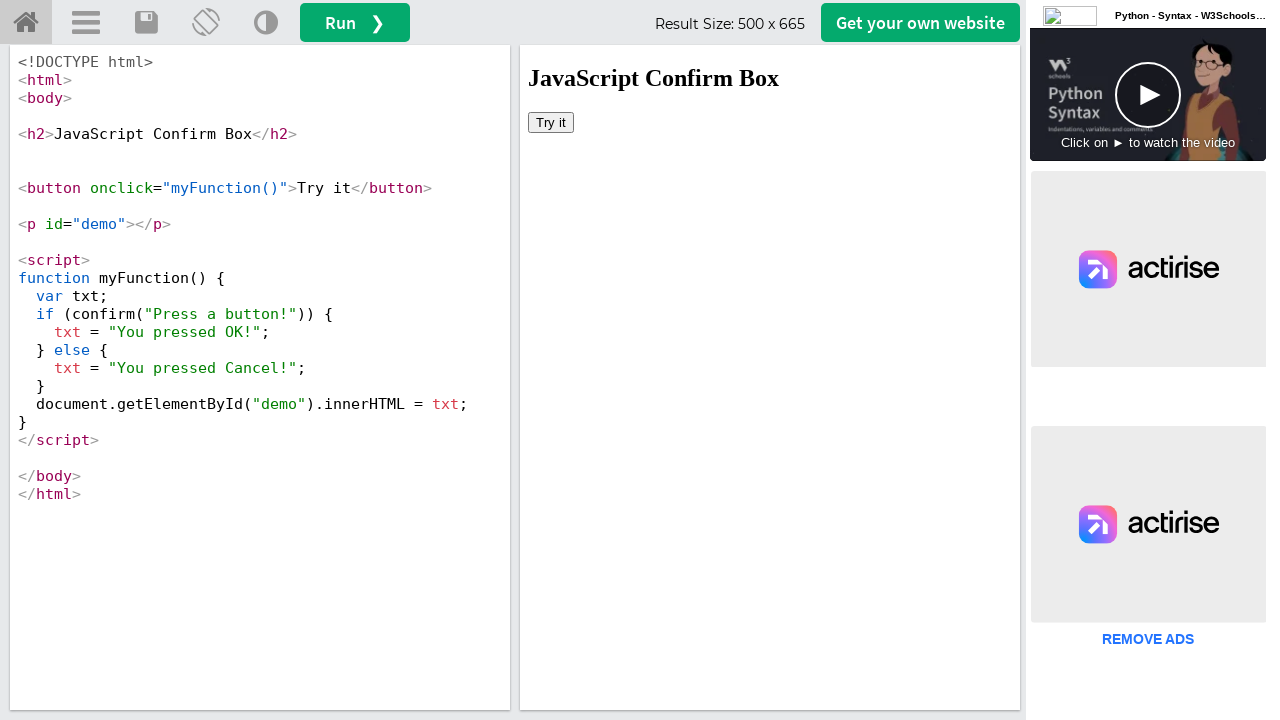

Clicked 'Try it' button to trigger confirm dialog at (551, 122) on #iframeResult >> internal:control=enter-frame >> xpath=//button[text()='Try it']
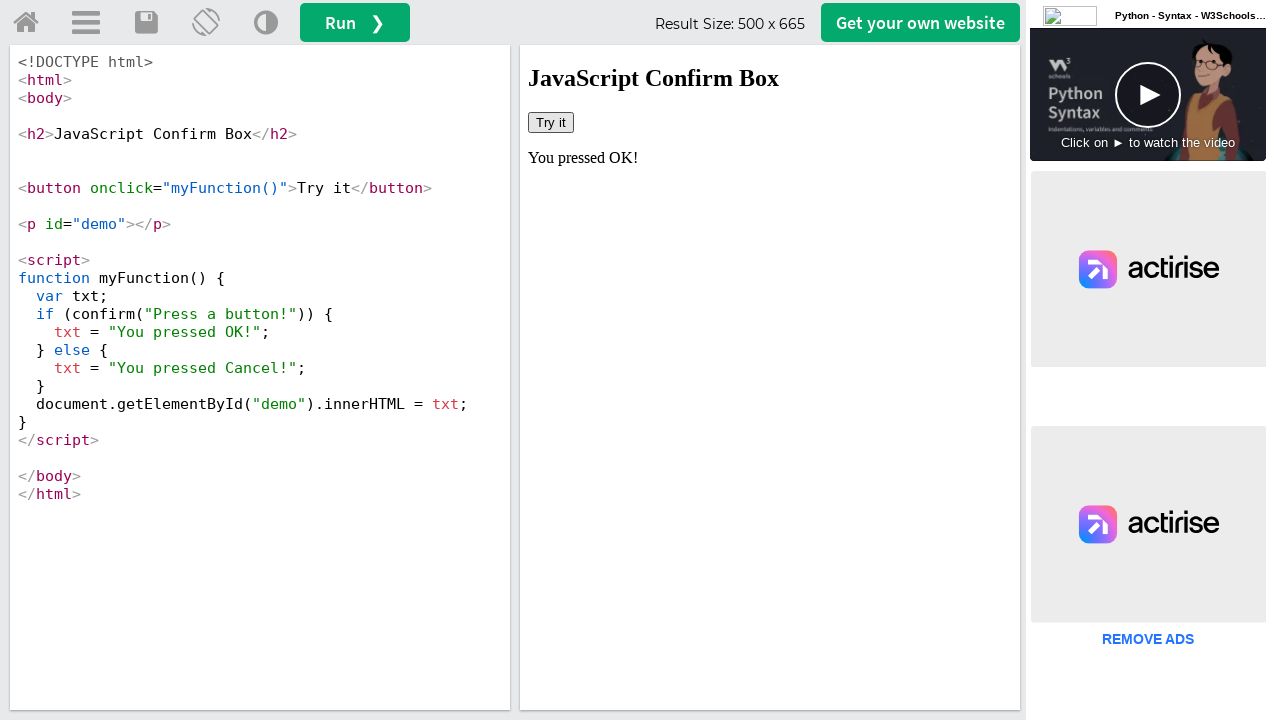

Waited for dialog to be handled and page to update
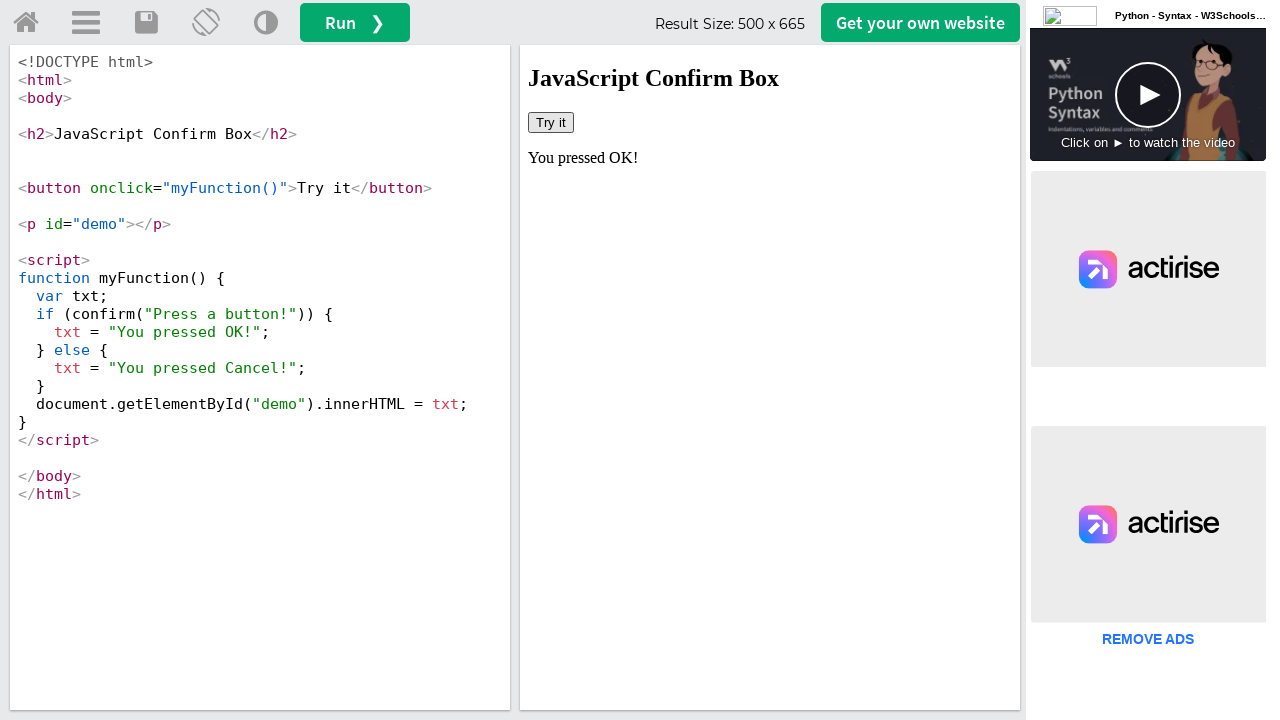

Retrieved result text from page
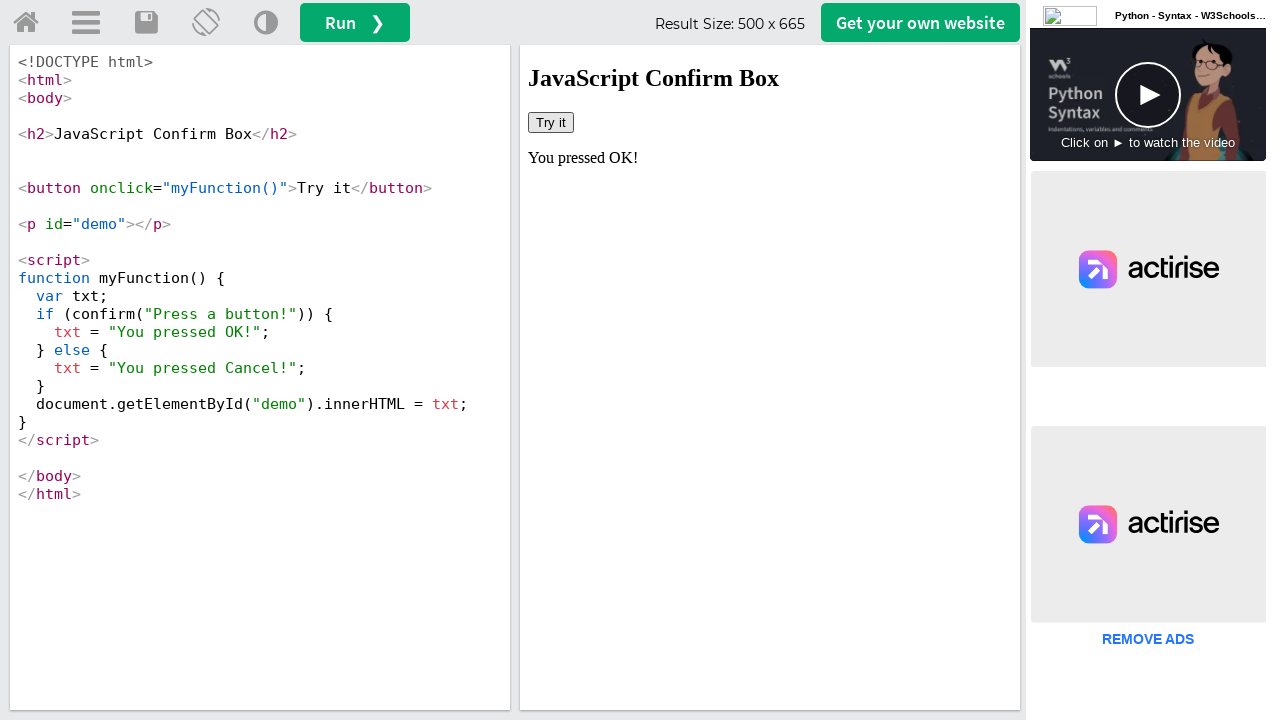

Verified result text shows 'You pressed OK!' - alert acceptance successful
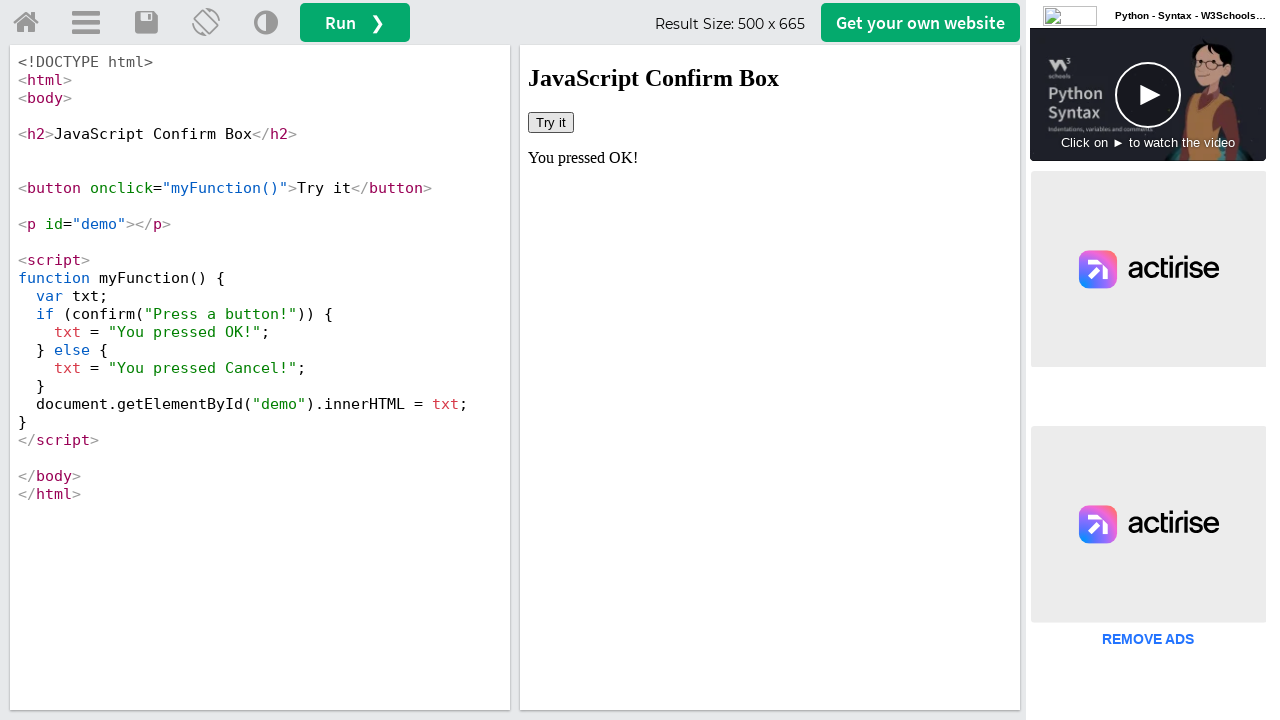

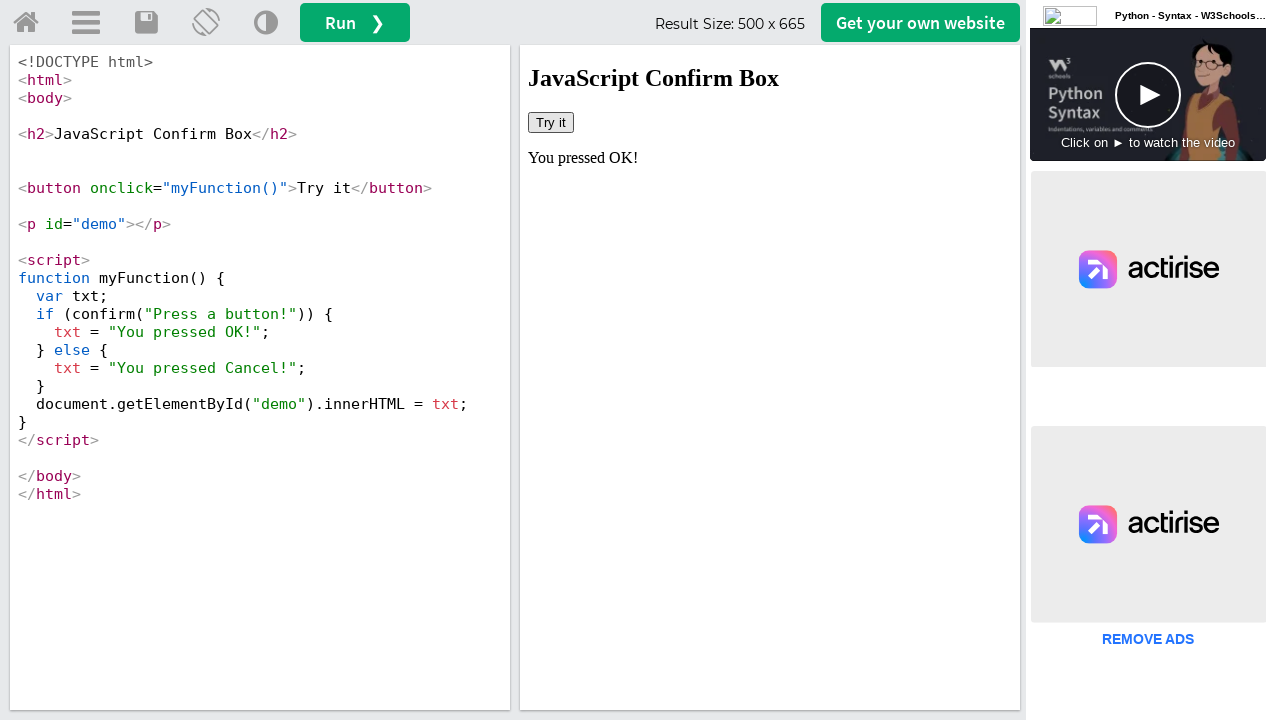